Navigates to Selenium downloads page and clicks on the documentation link

Starting URL: https://www.selenium.dev/downloads/

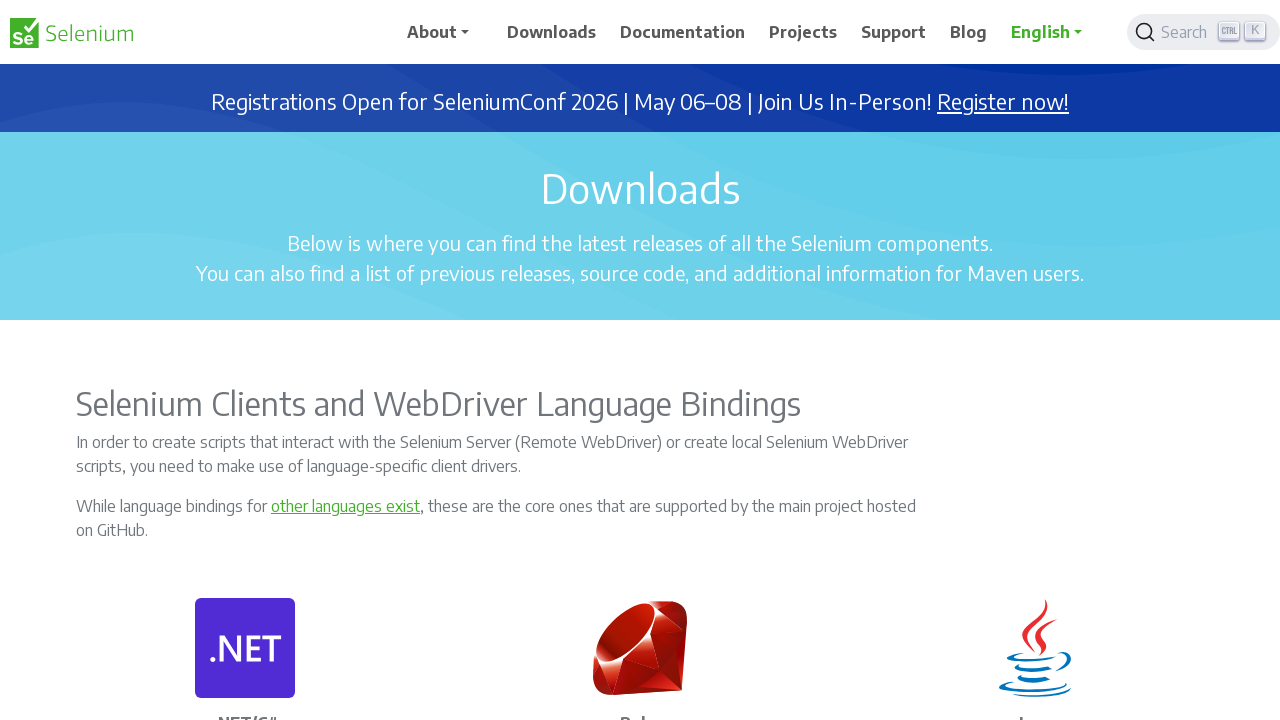

Navigated to Selenium downloads page
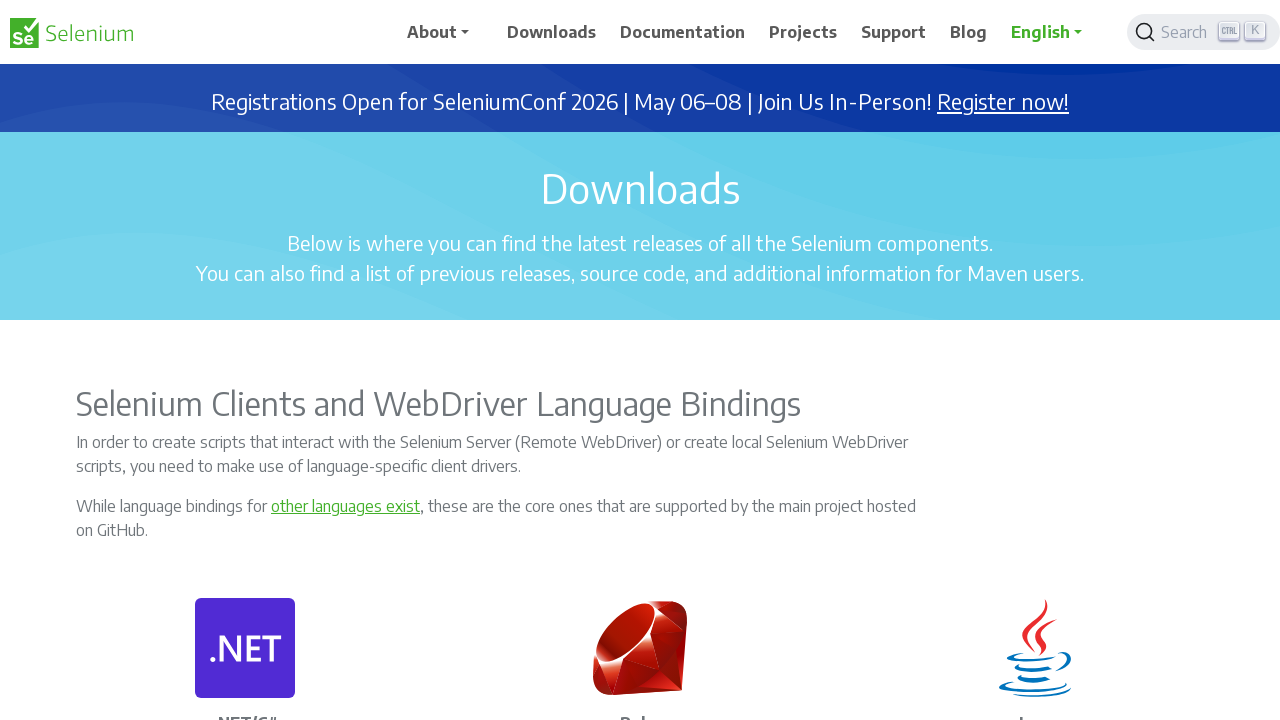

Clicked on the first documentation link at (1114, 361) on (//a[.='documentation'])[1]
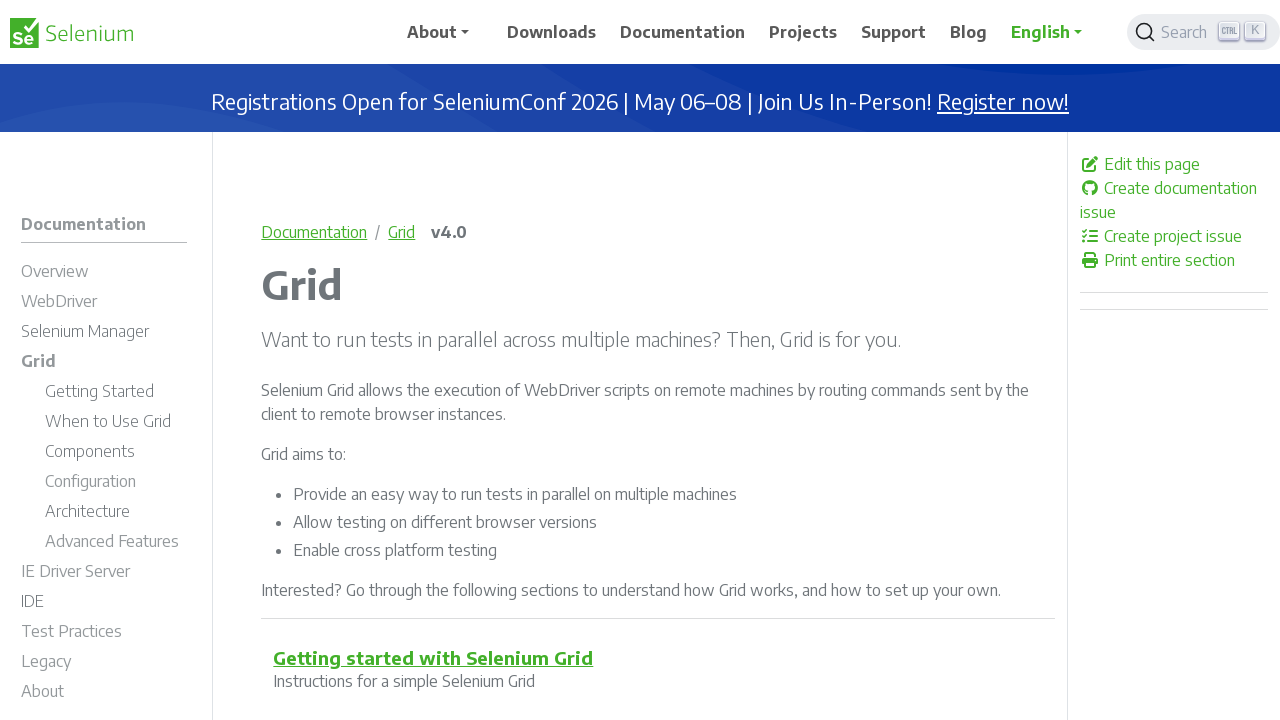

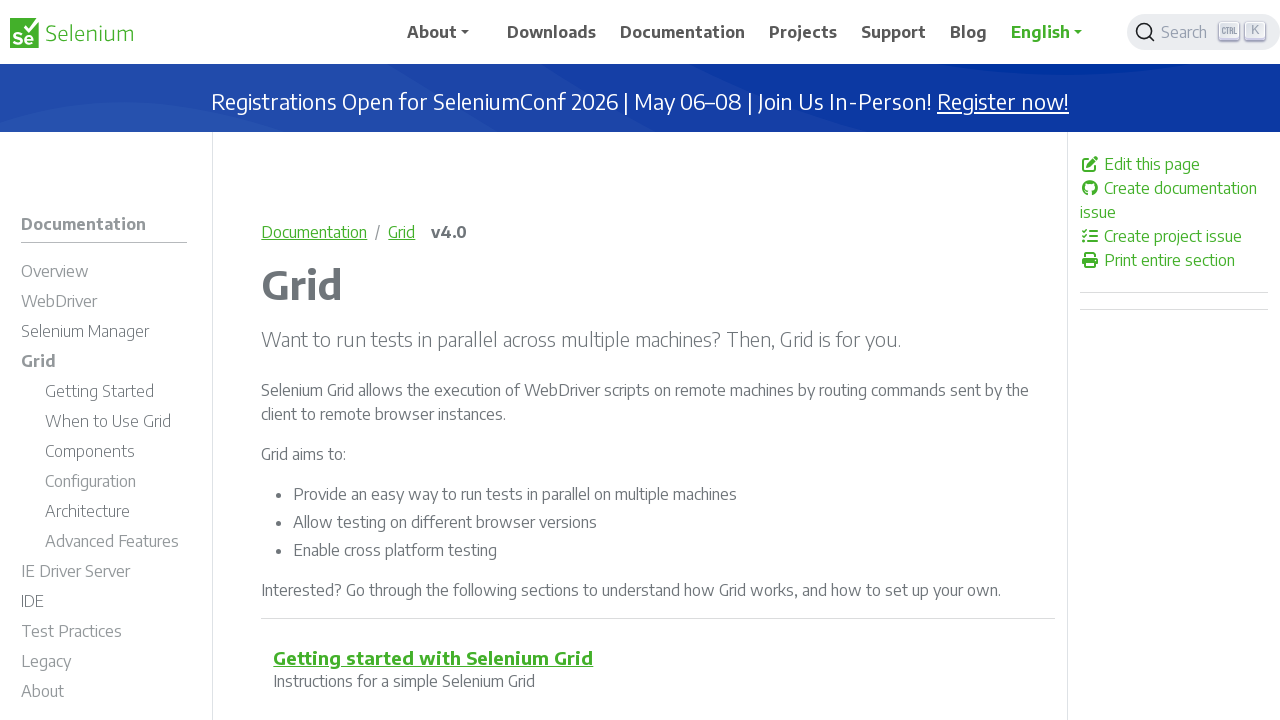